Tests window switching functionality by opening a new window, switching between windows, and verifying content in each window

Starting URL: https://the-internet.herokuapp.com/

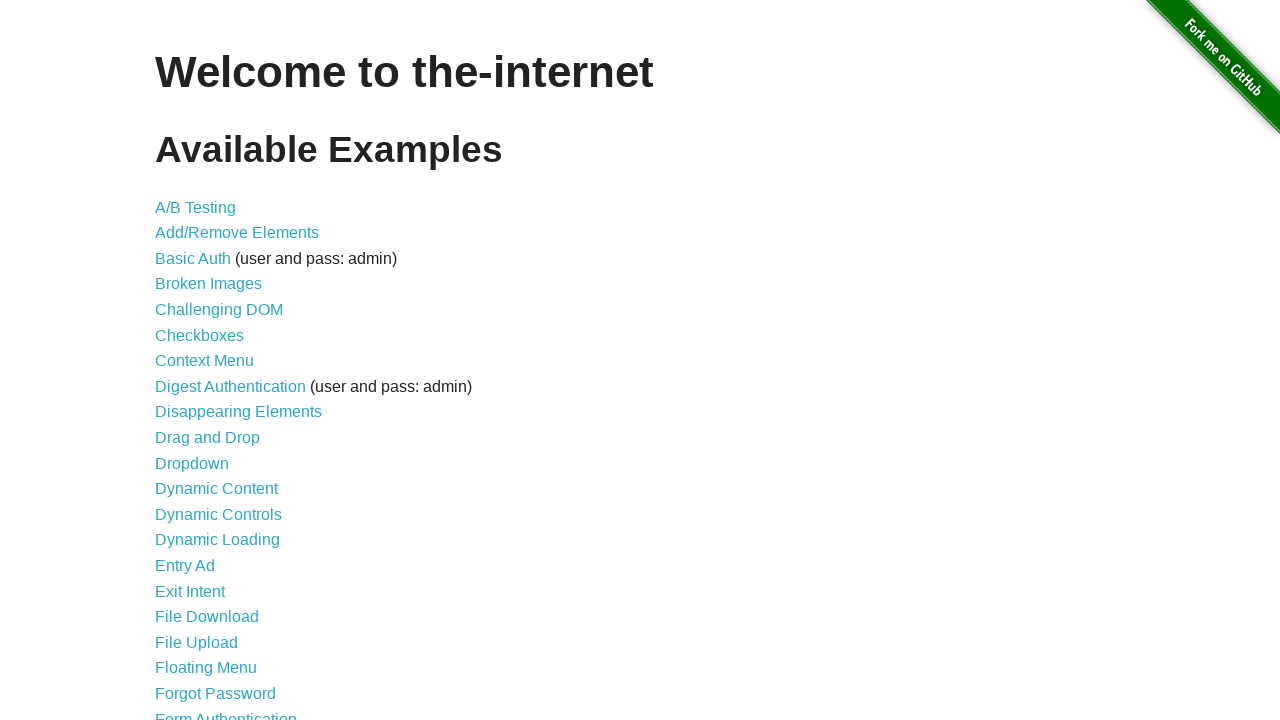

Clicked on Multiple Windows link at (218, 369) on xpath=//a[contains(text(),'Multiple Windows')]
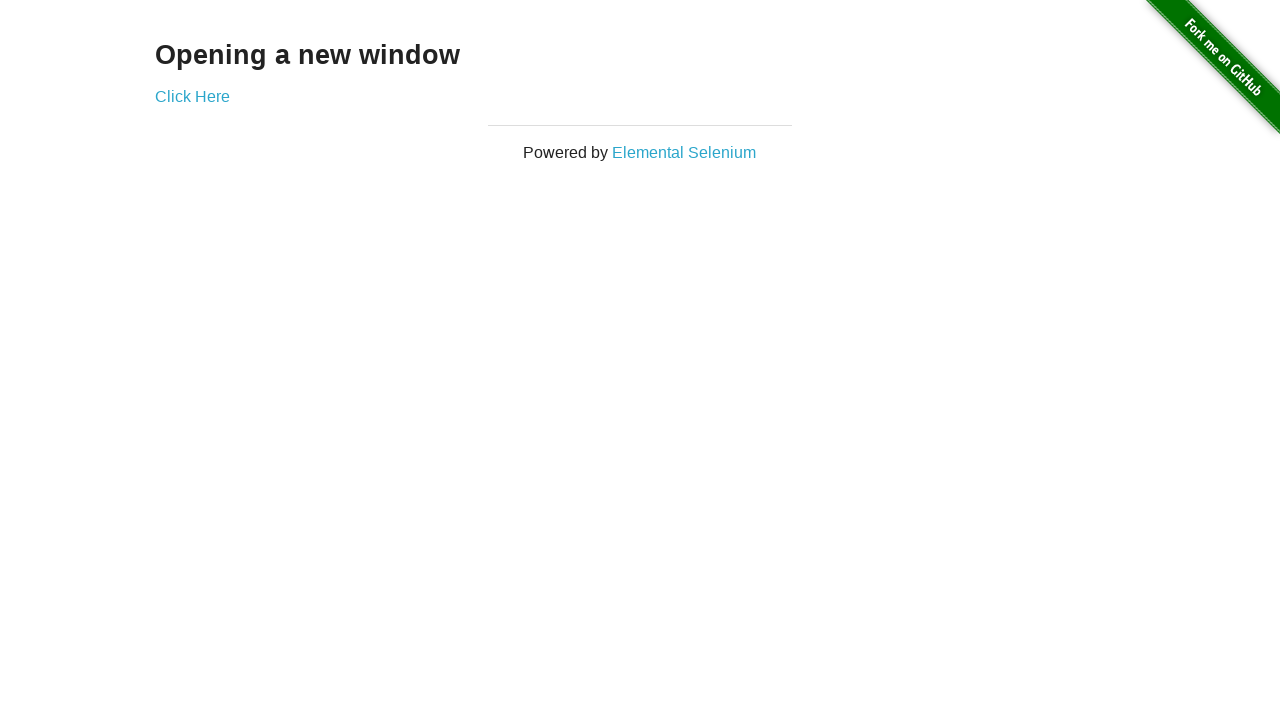

Clicked on Click Here link to open new window at (192, 96) on xpath=//a[contains(text(),'Click Here')]
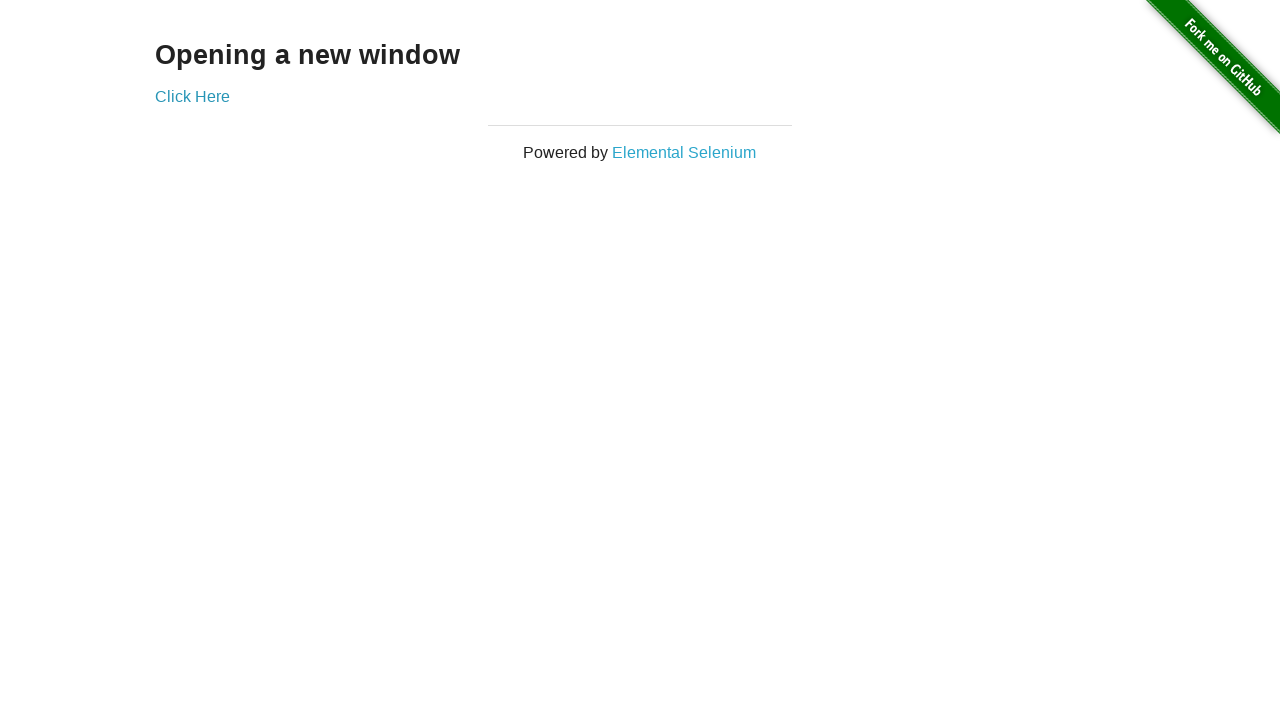

New window popup captured
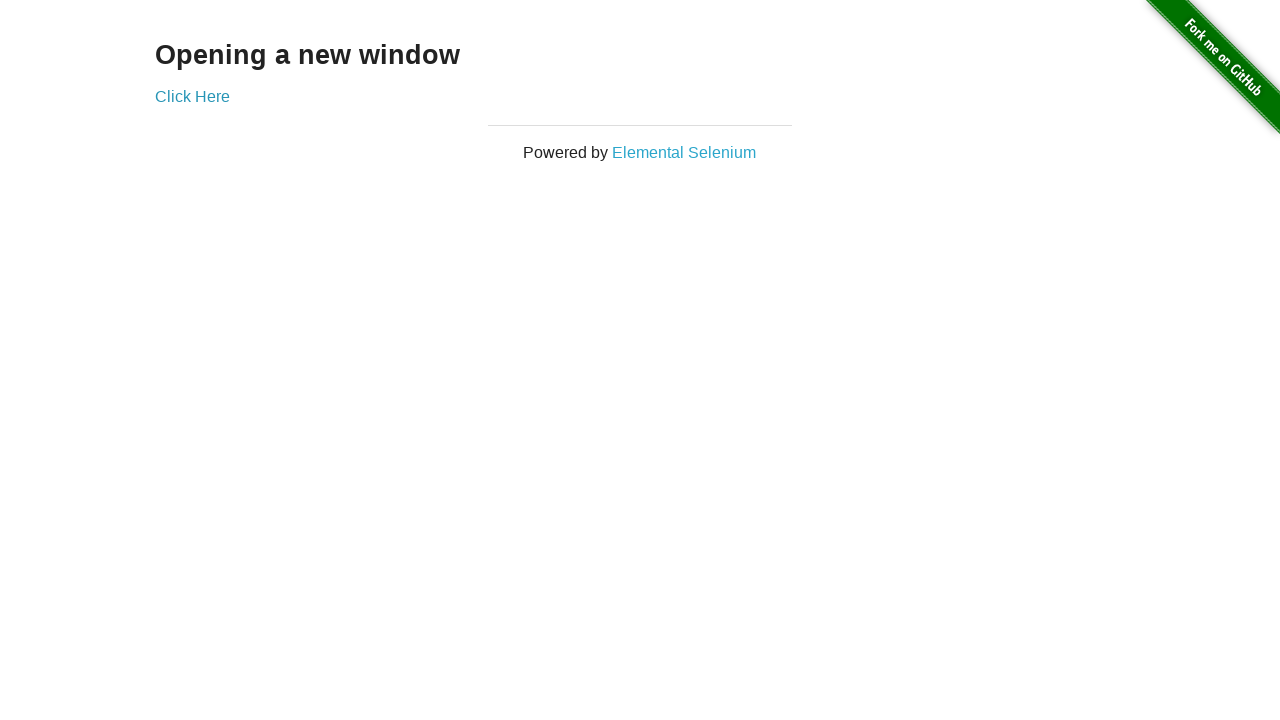

Retrieved text from new window: 'New Window'
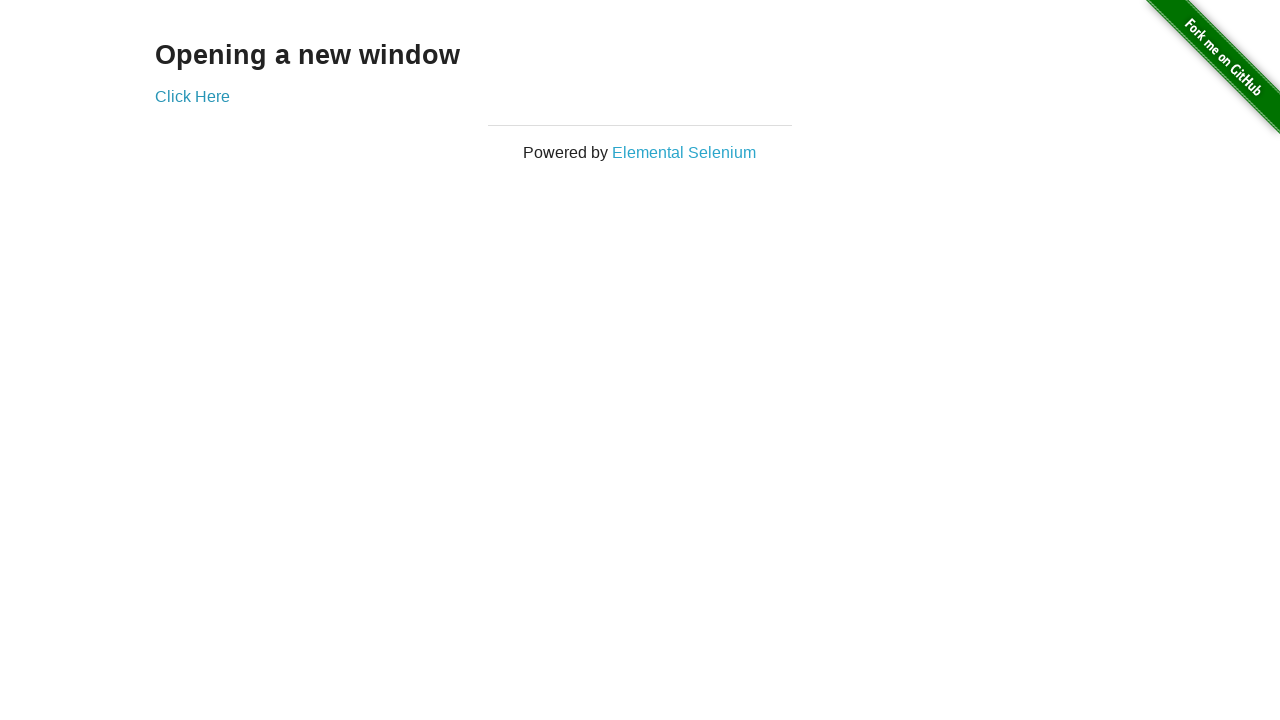

Printed new window text to console
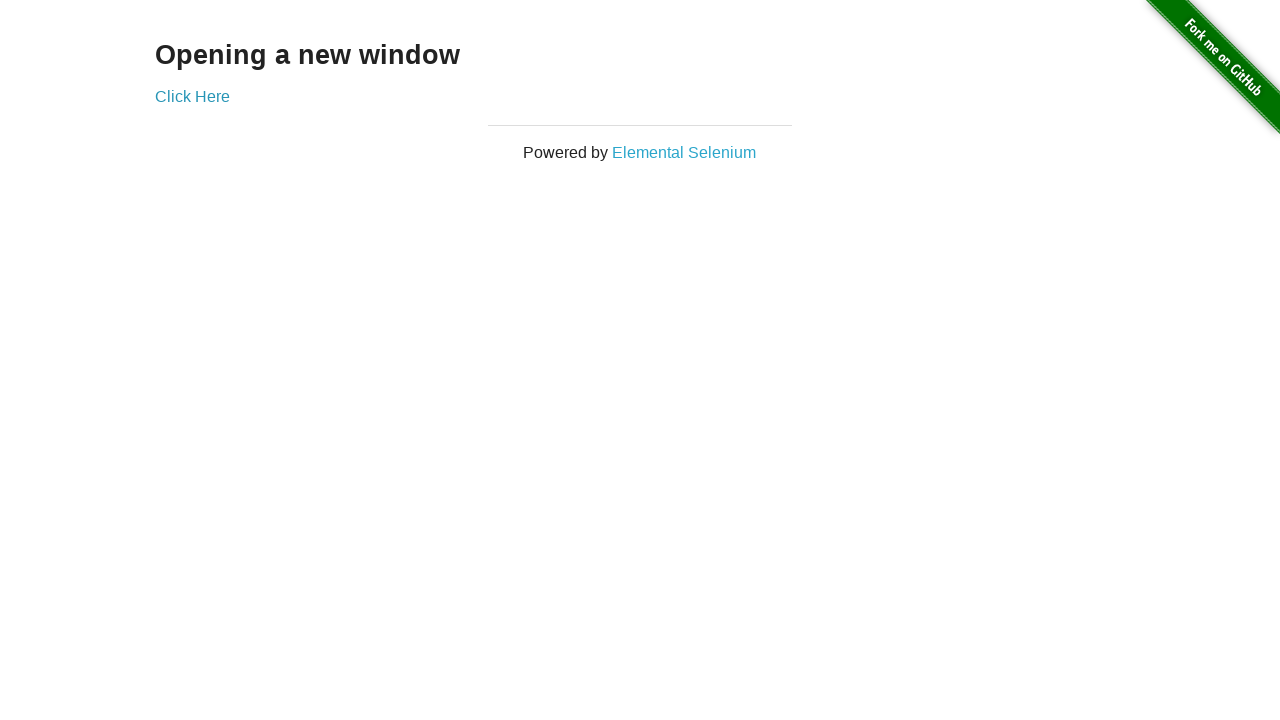

Retrieved text from original window: 'Opening a new window'
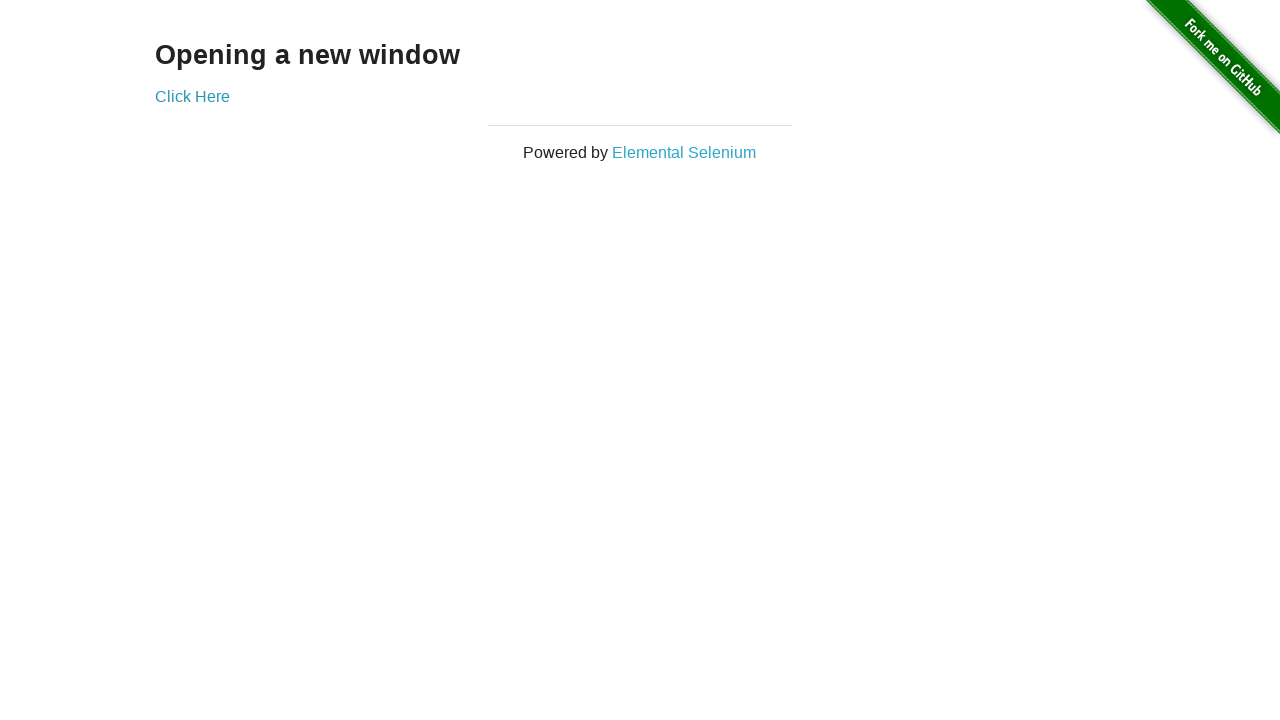

Printed original window text to console
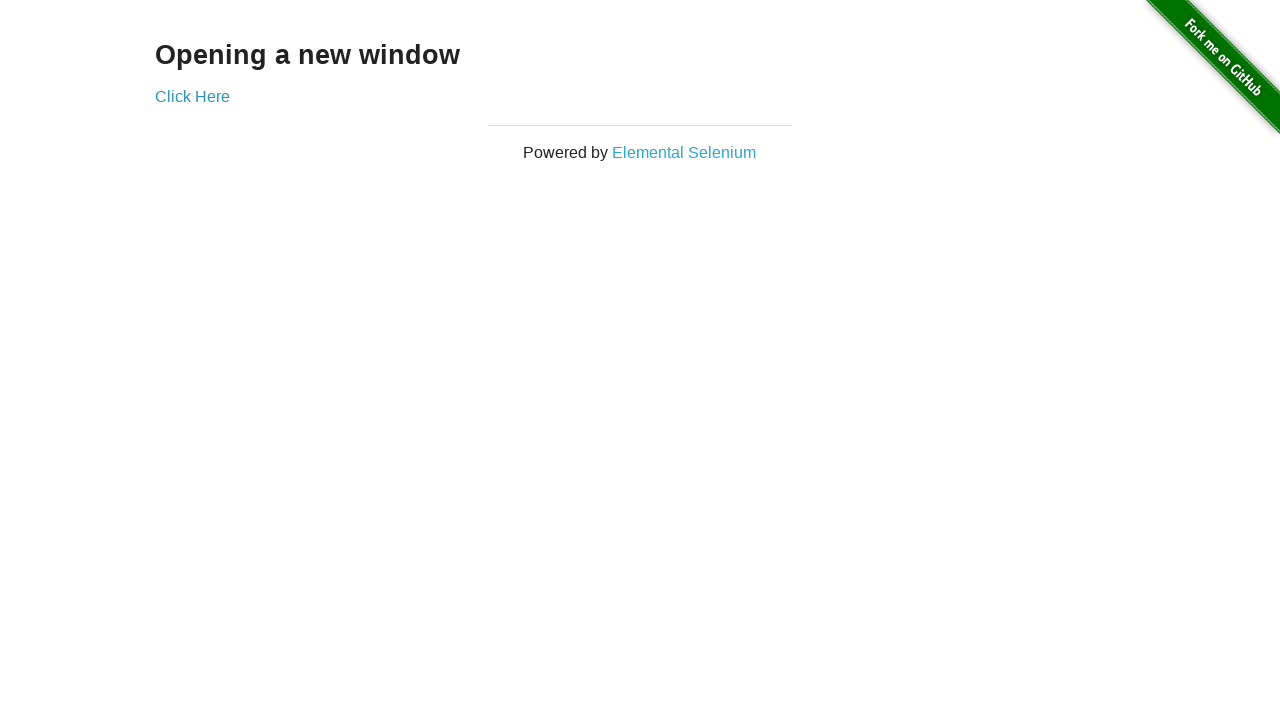

Closed the new window
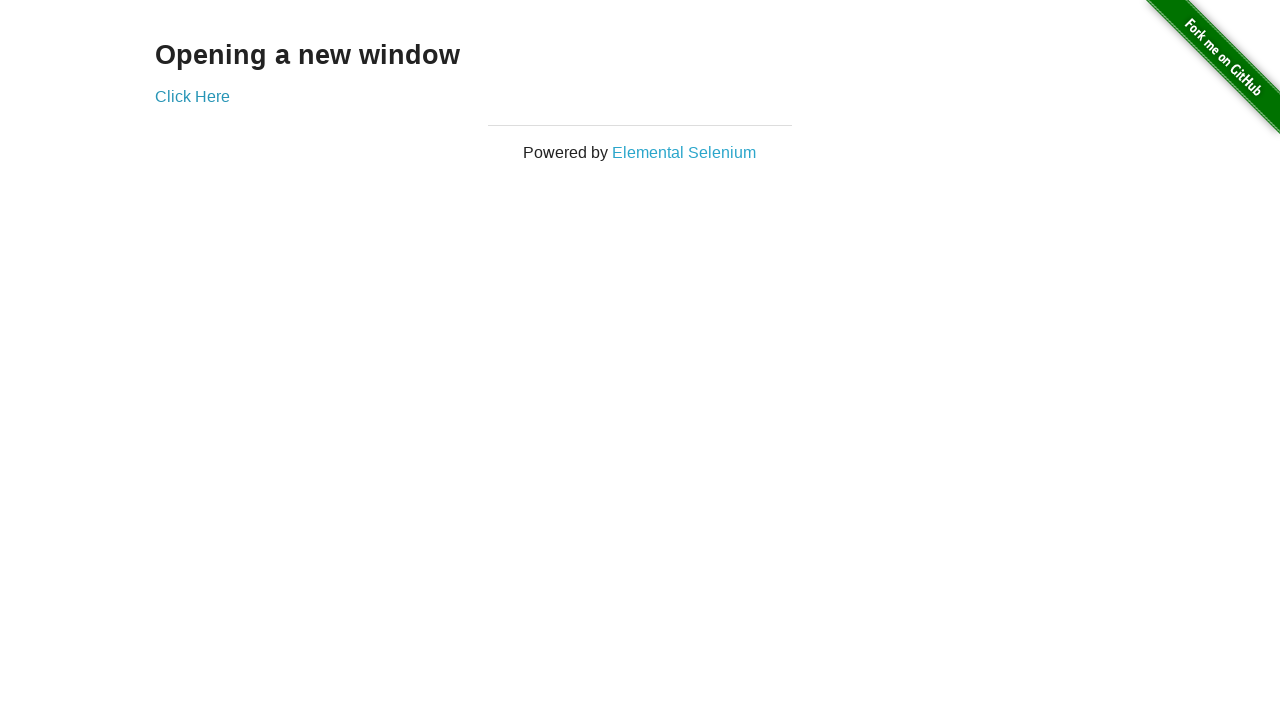

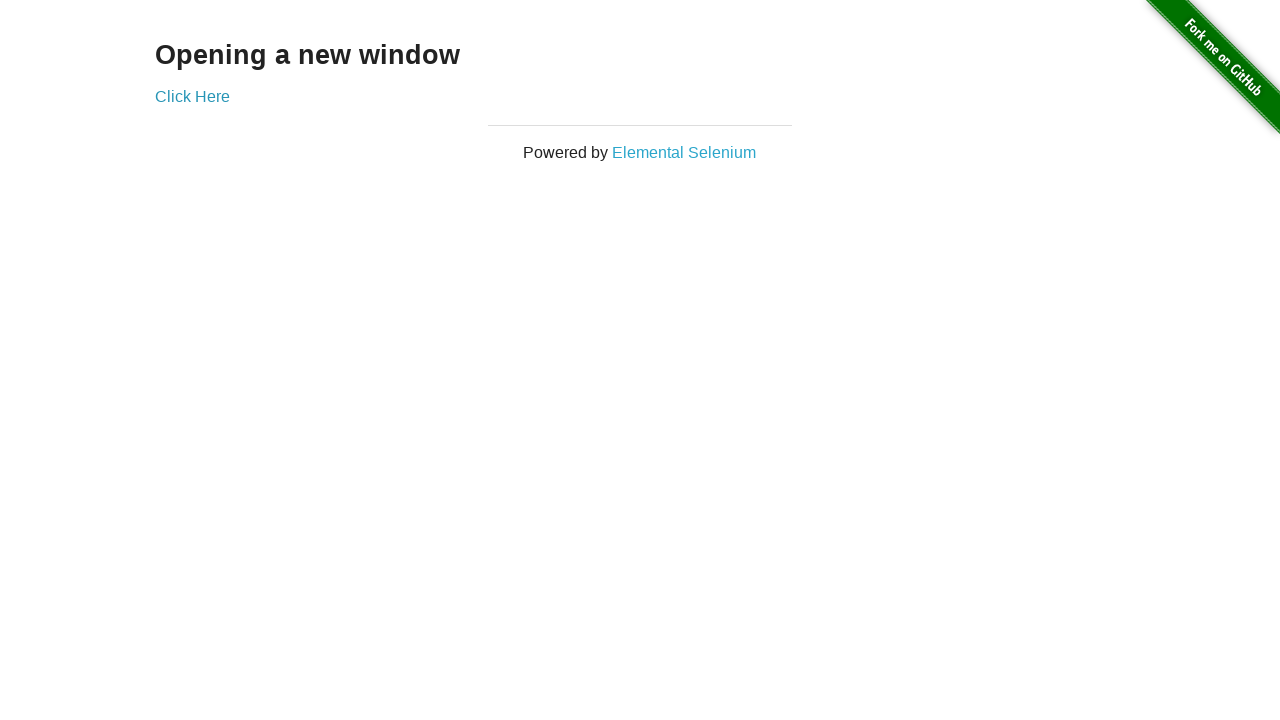